Fills out a multi-field form including personal information, course selection, availability, payment method, and contact details, then resets the form

Starting URL: https://nadsav.github.io/Localisateurs_Web/

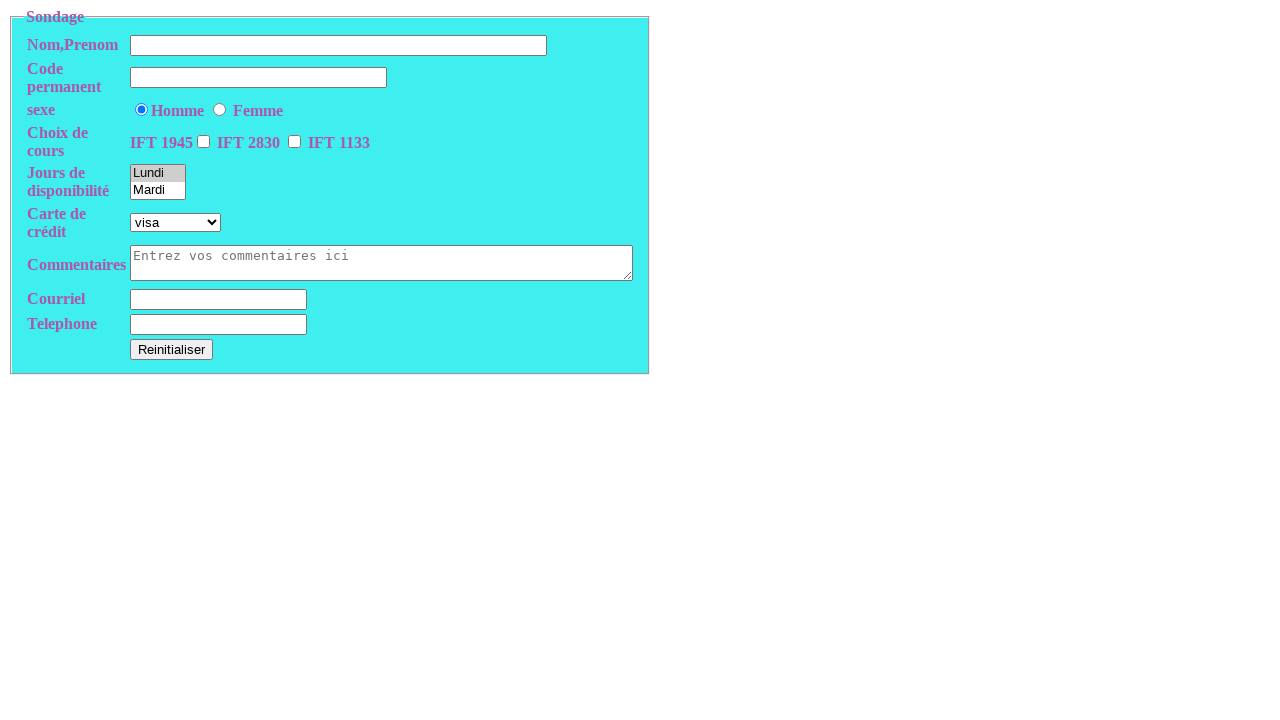

Filled in full name 'Savasteeva Nadejda' on input[name='nomprenom']
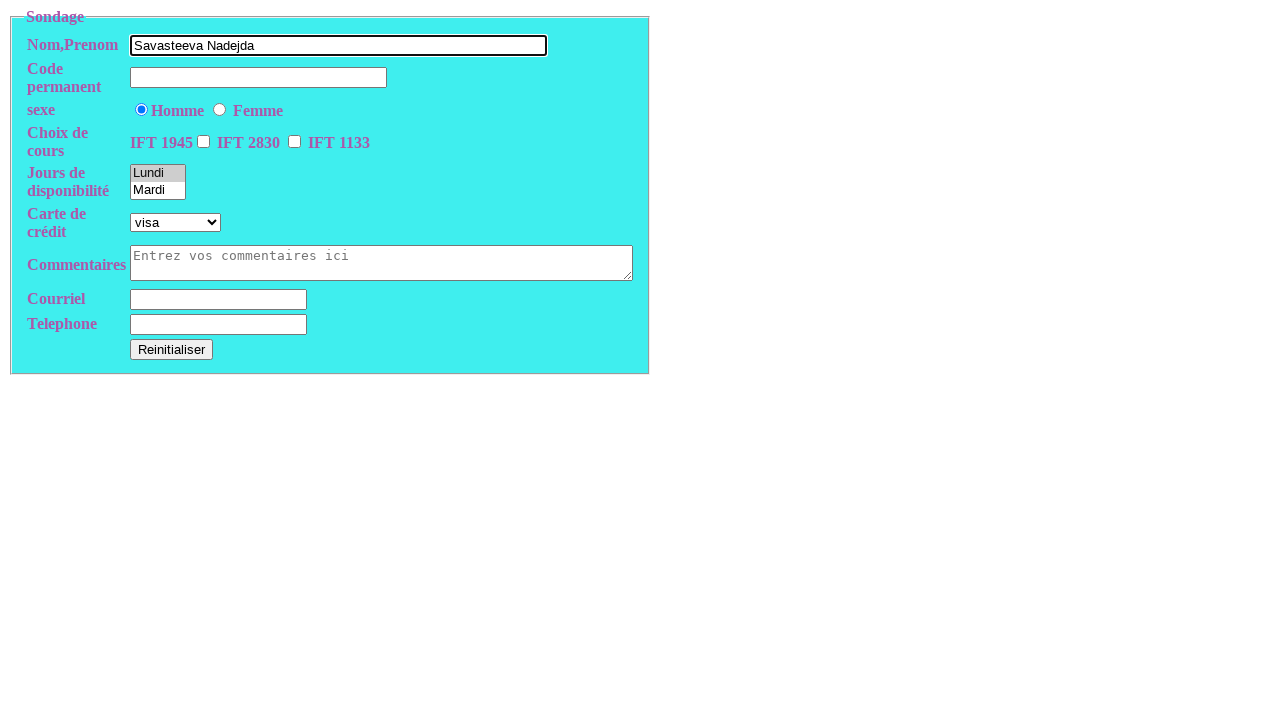

Filled in permanent code 'admin2023' on input[name='code perment']
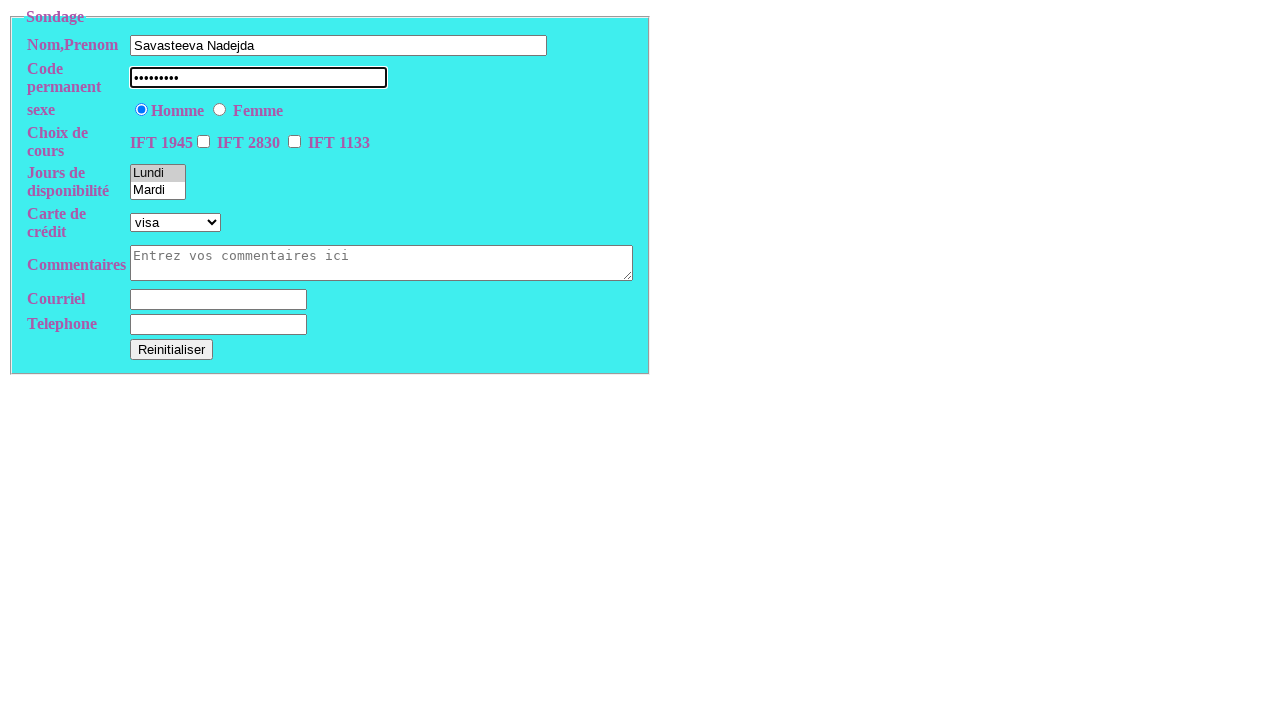

Selected female gender option at (220, 109) on input[value='f']
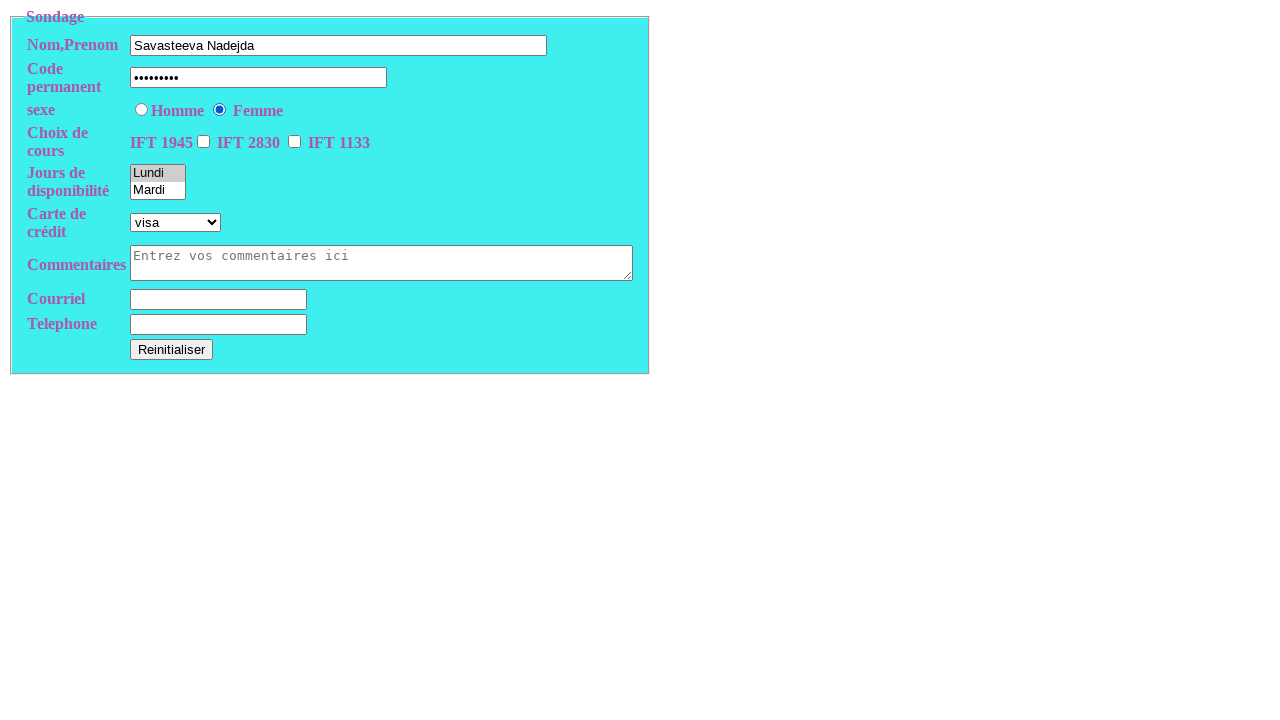

Selected course IFT 1945 at (204, 141) on input[value='IFT 1945']
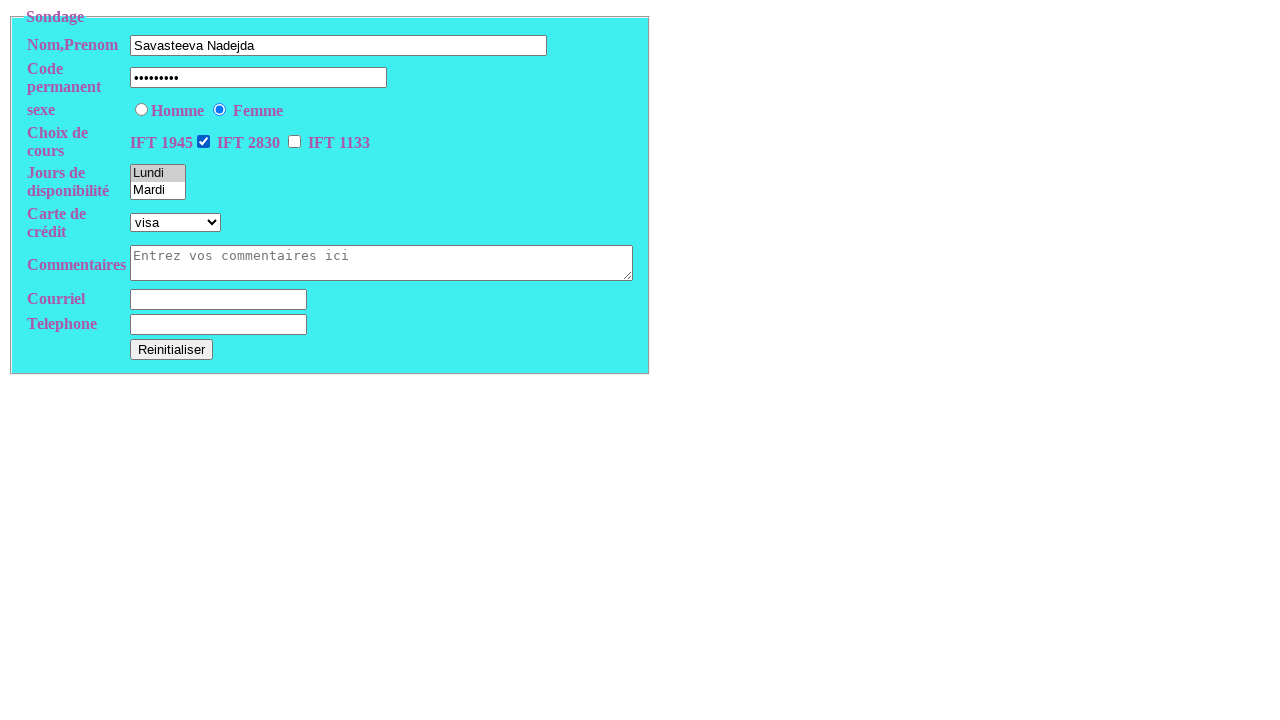

Selected course IFT 2830 at (294, 141) on input[value='IFT 2830']
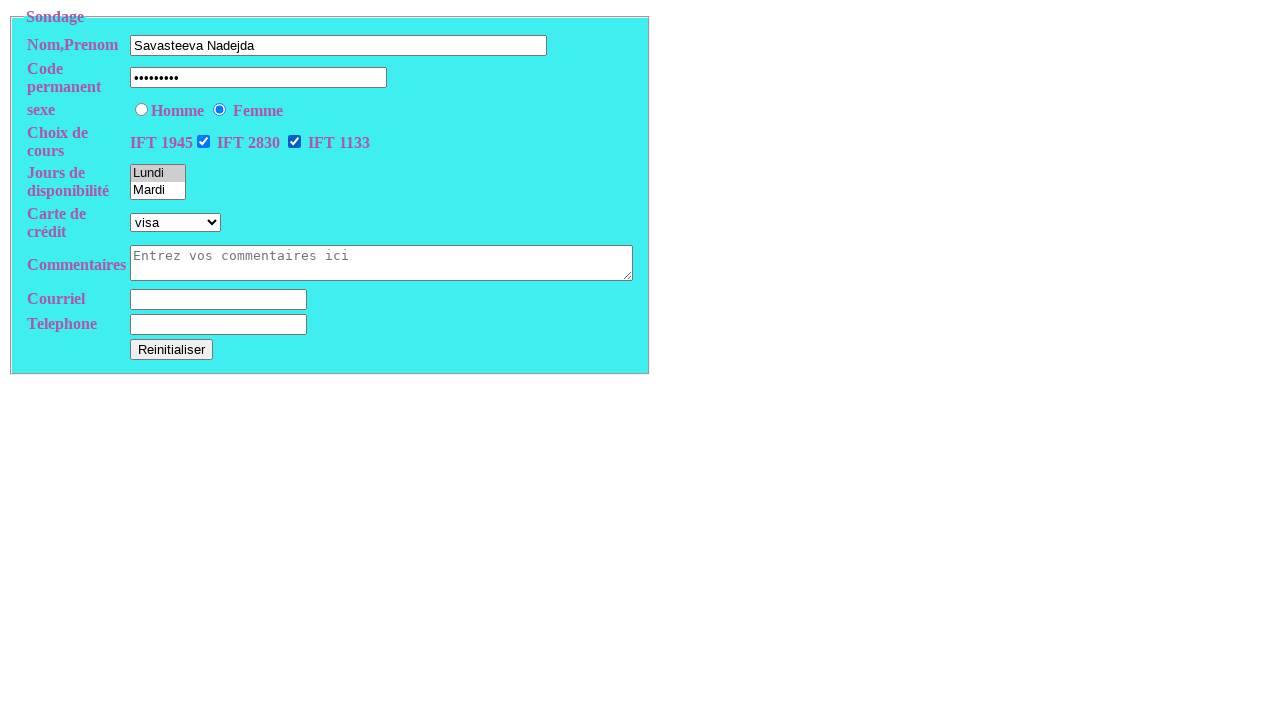

Selected availability 'Jeudi' from dropdown on select[name='disponibilité']
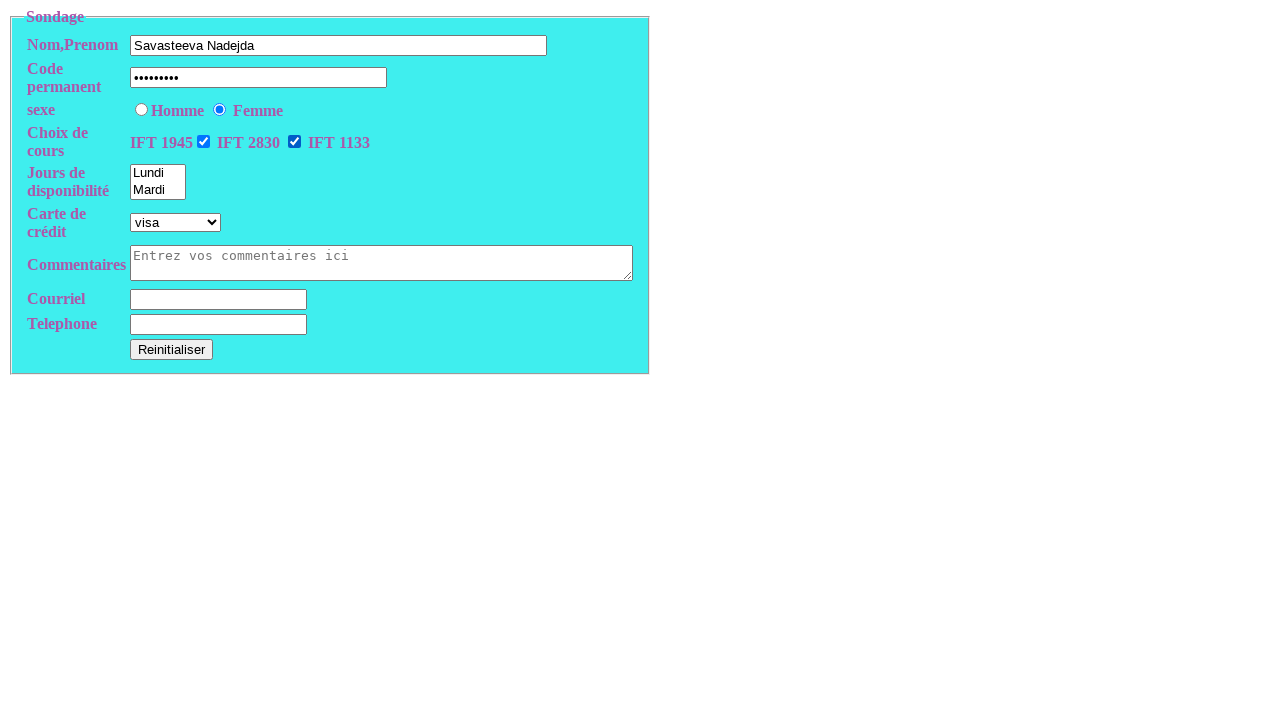

Selected payment method 'Master card' on select[name='carte credit']
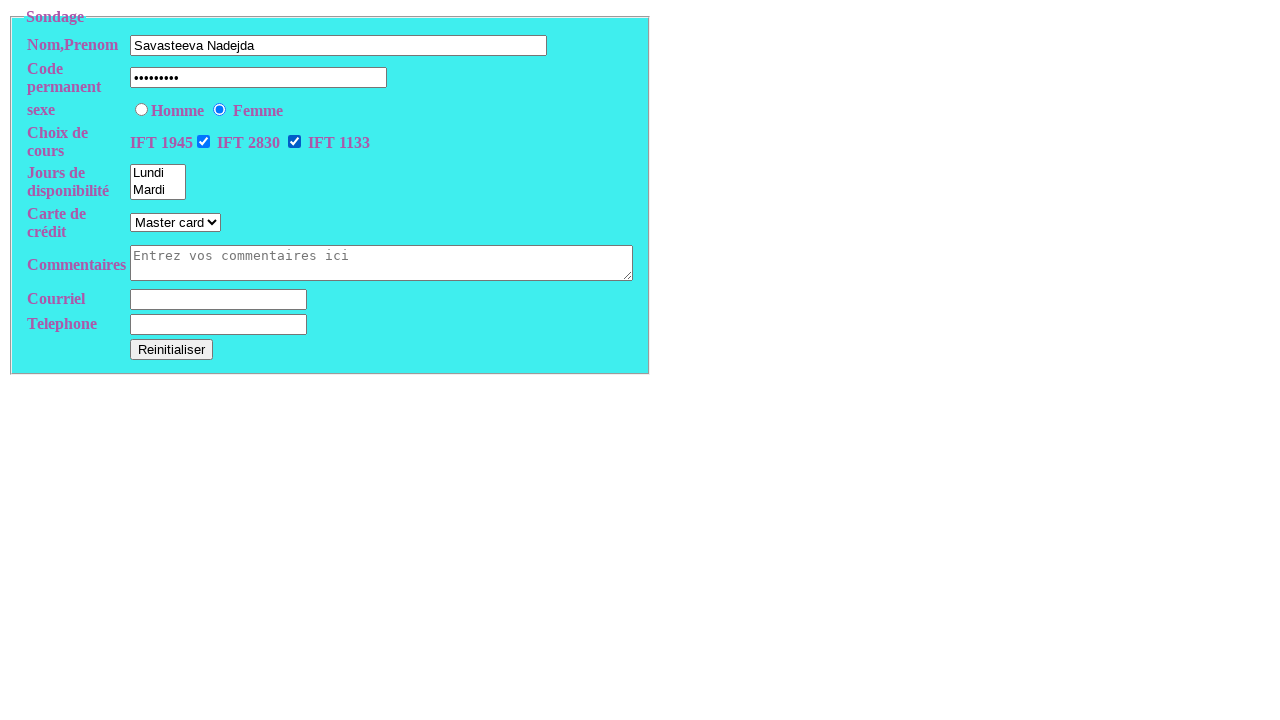

Filled comments field with 'Desolée pour le retard' on textarea[name='Commentaires']
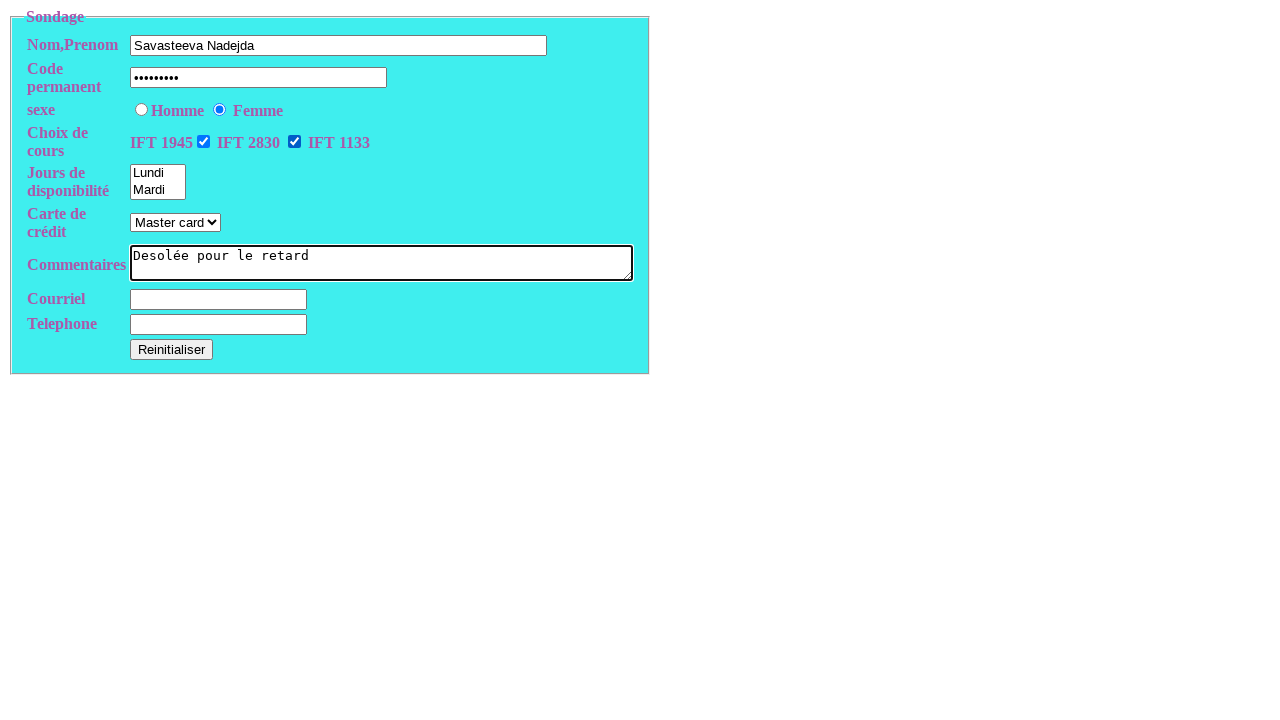

Filled email field with 'abc@gmail.com' on input[name='Courriel']
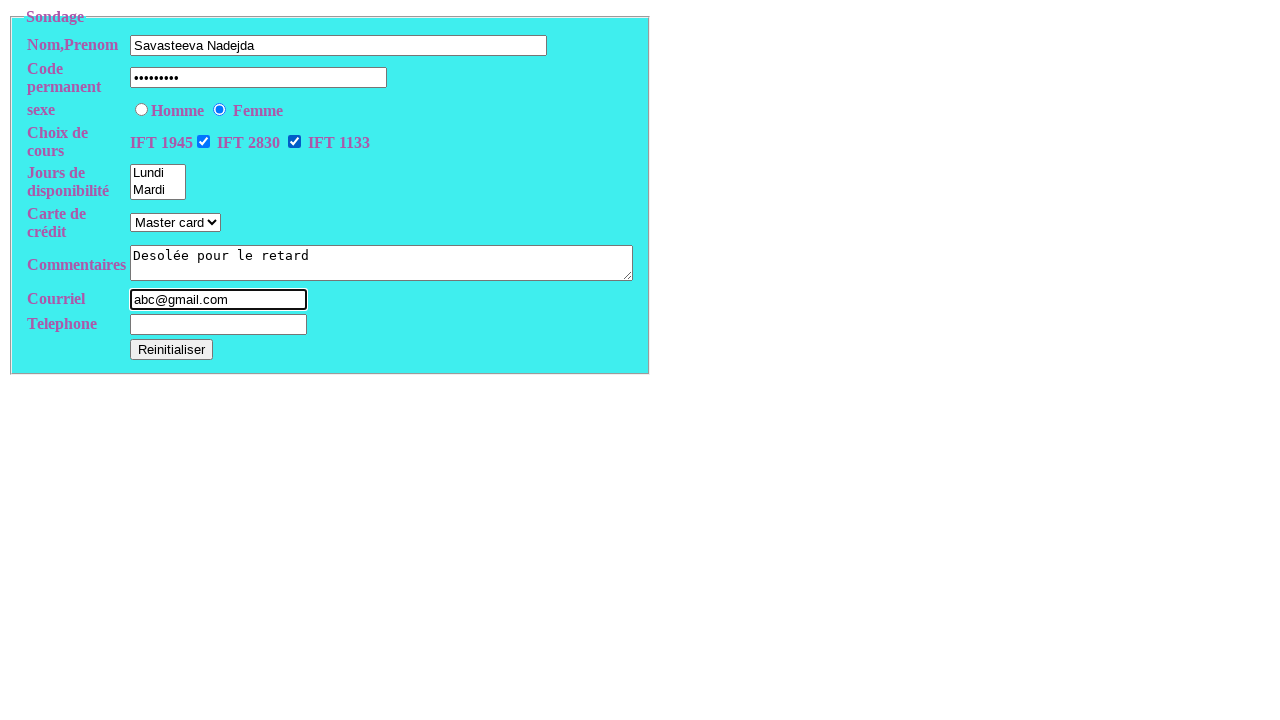

Filled phone field with '5145612403' on input[name='Phone']
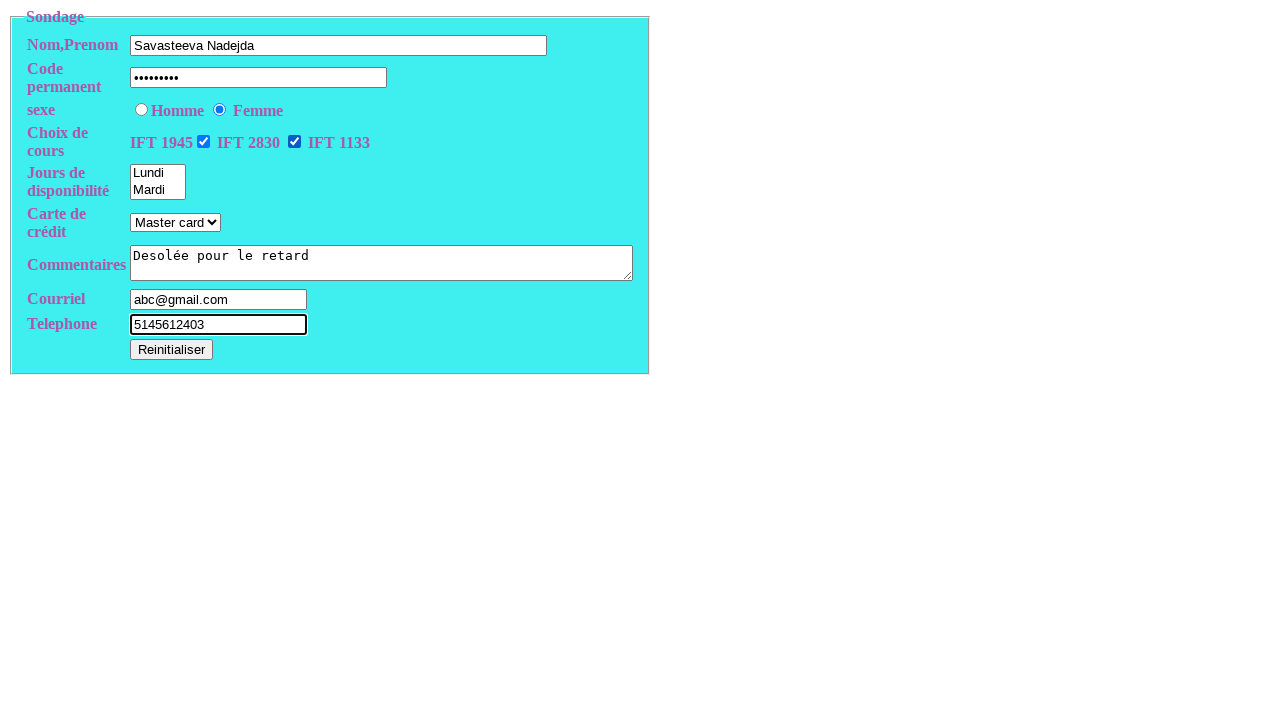

Clicked reset button to clear form at (172, 349) on input[value='Reinitialiser']
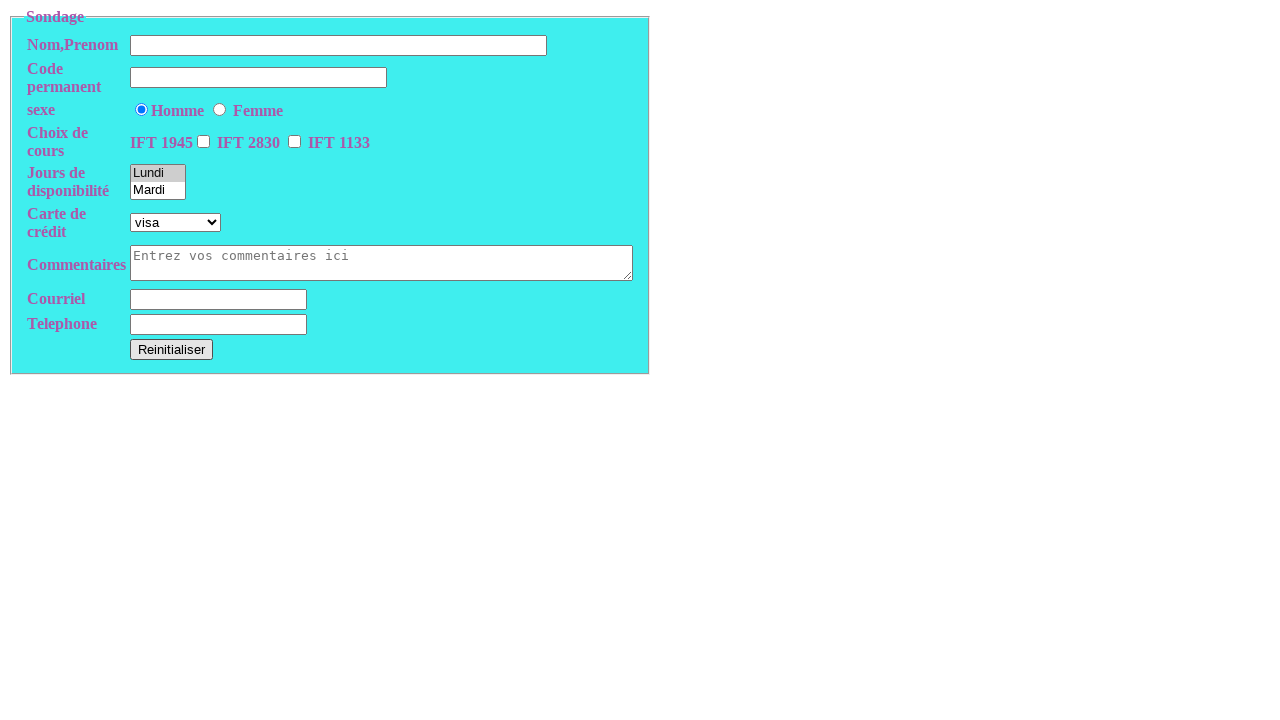

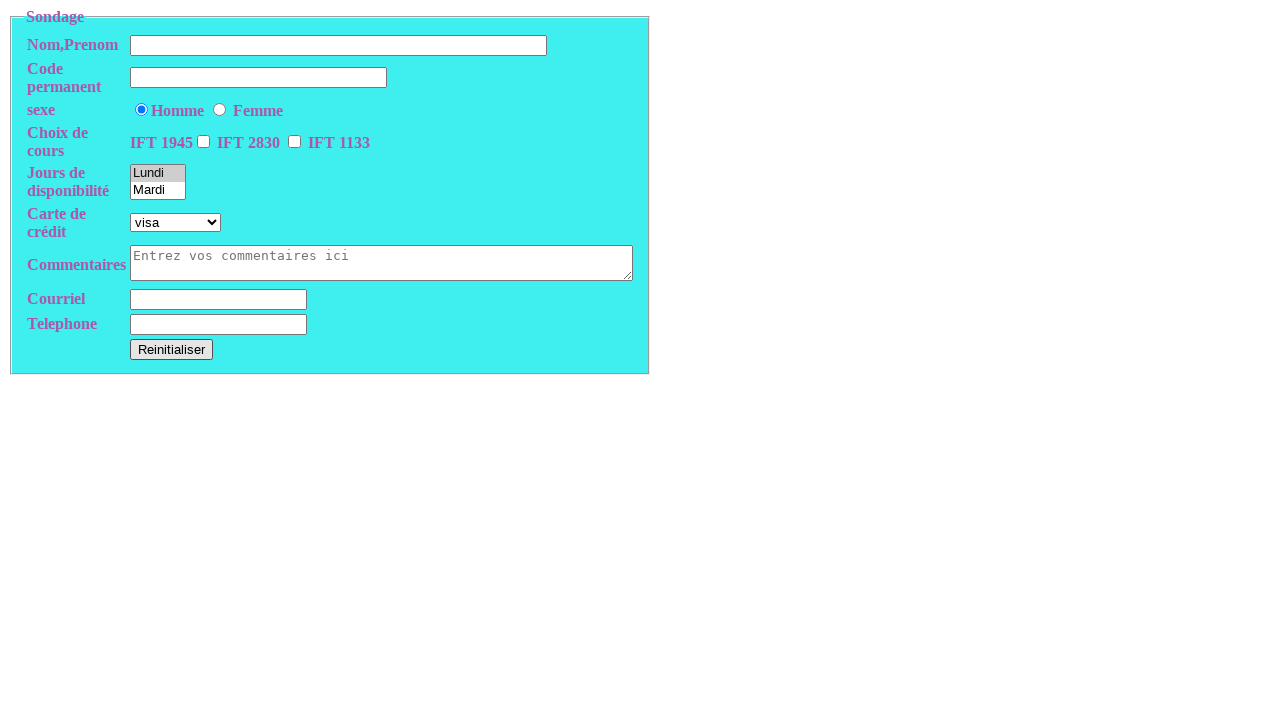